Tests that navigating to the "all" route via URL shows all todos (both active and completed)

Starting URL: https://todomvc.com/examples/typescript-angular/#/

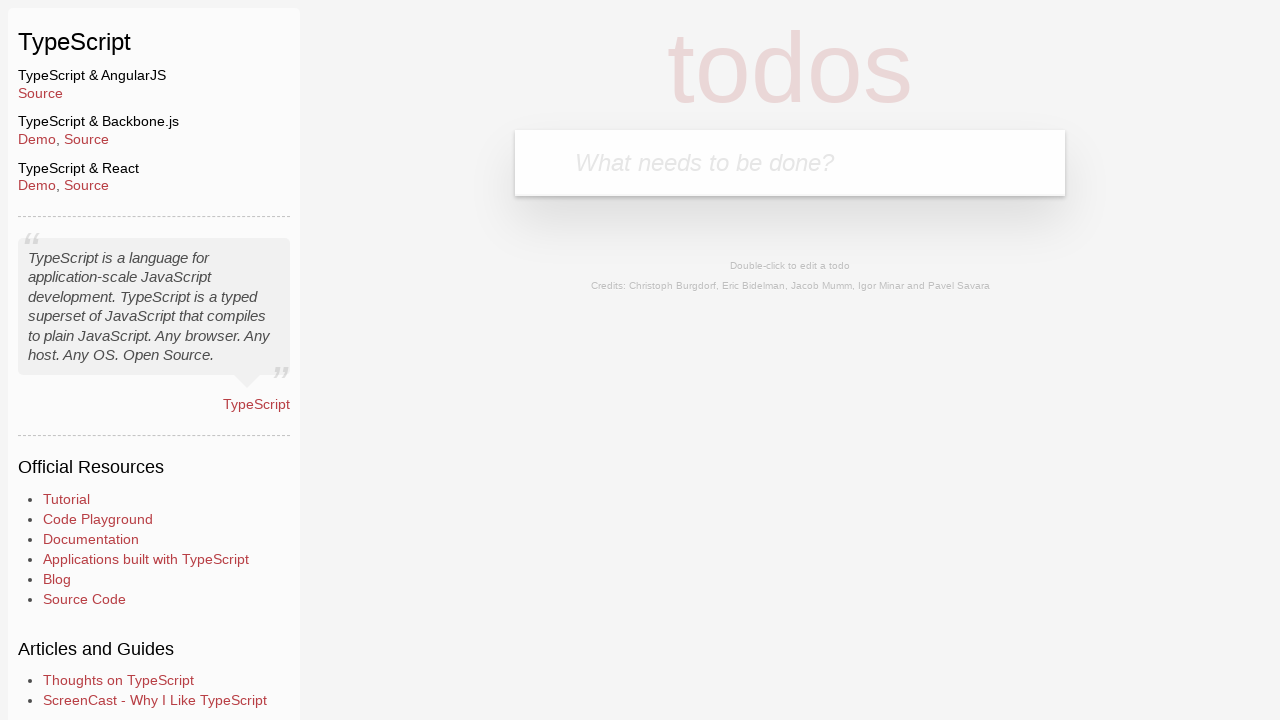

Filled new todo input with 'Example1' on .new-todo
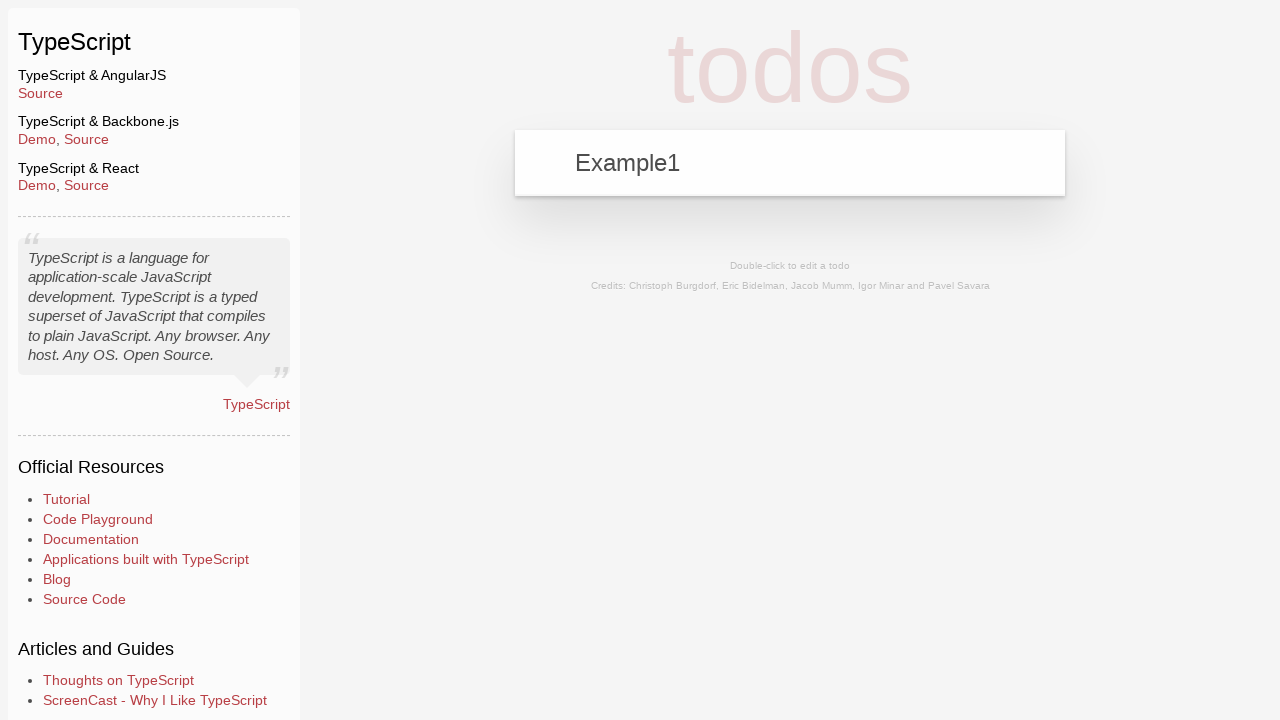

Pressed Enter to create first todo on .new-todo
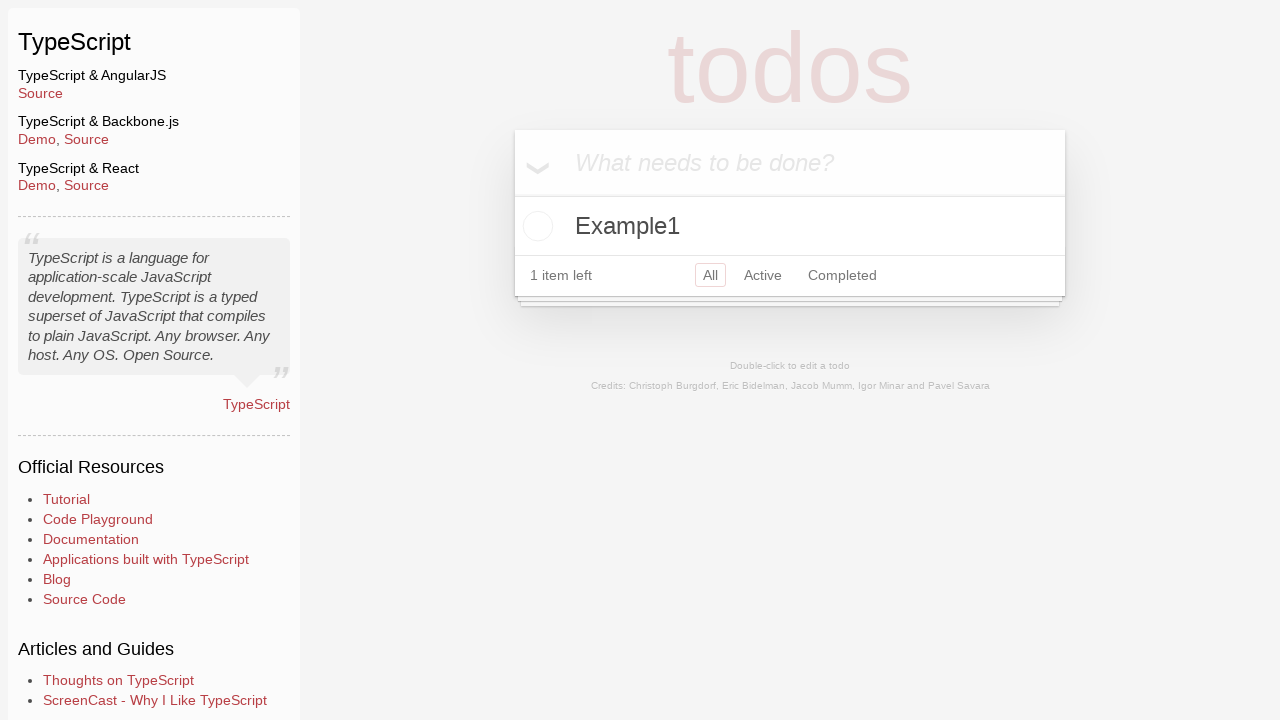

Filled new todo input with 'Example2' on .new-todo
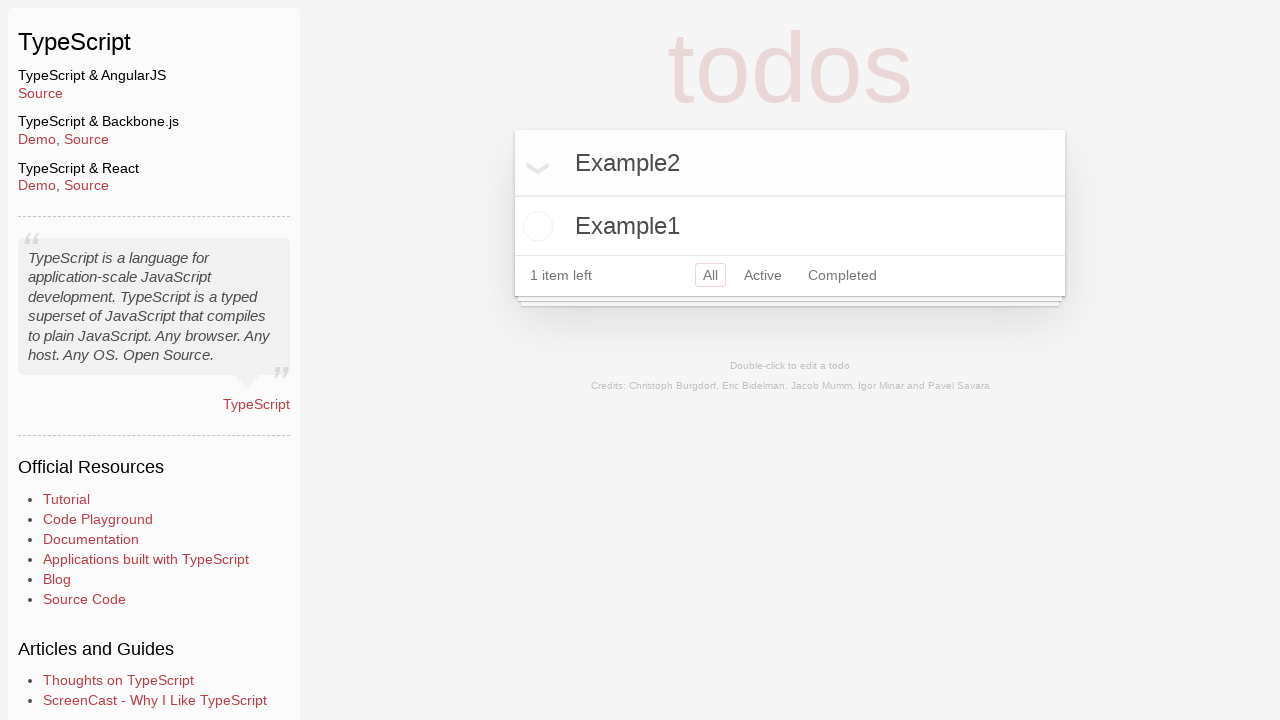

Pressed Enter to create second todo on .new-todo
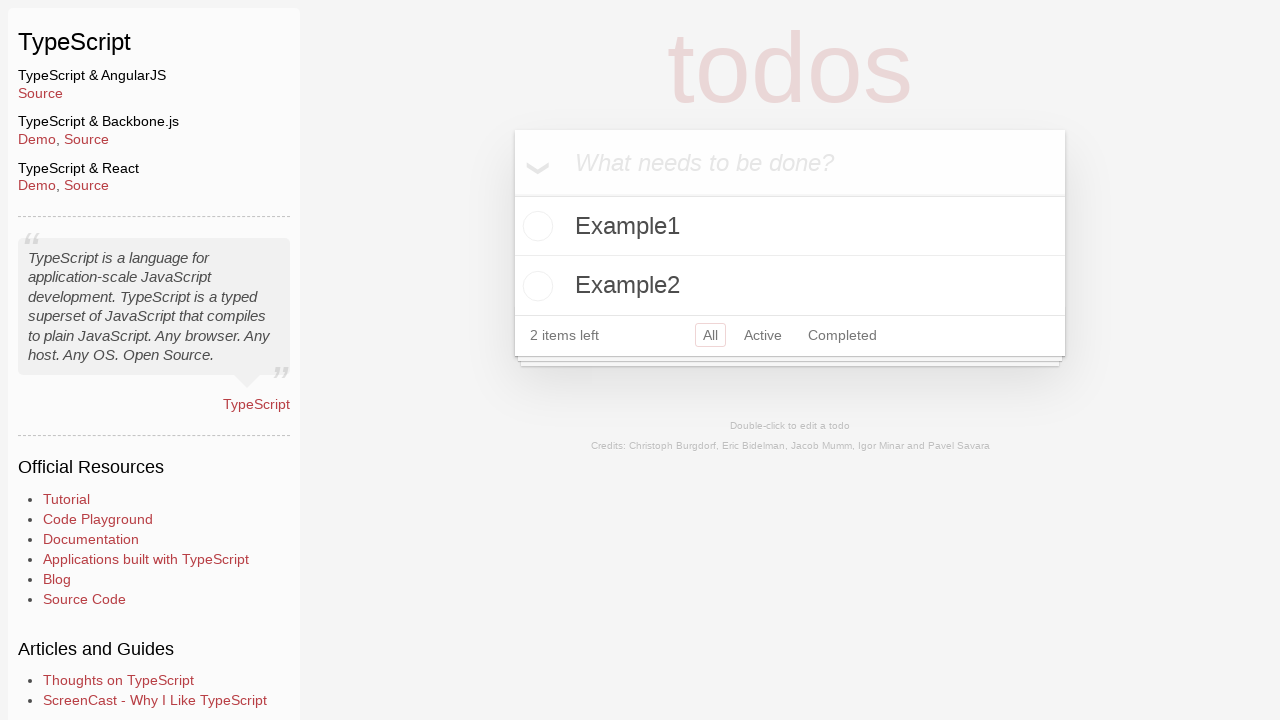

Marked Example2 as completed by clicking its toggle at (535, 286) on text=Example2 >> xpath=.. >> input.toggle
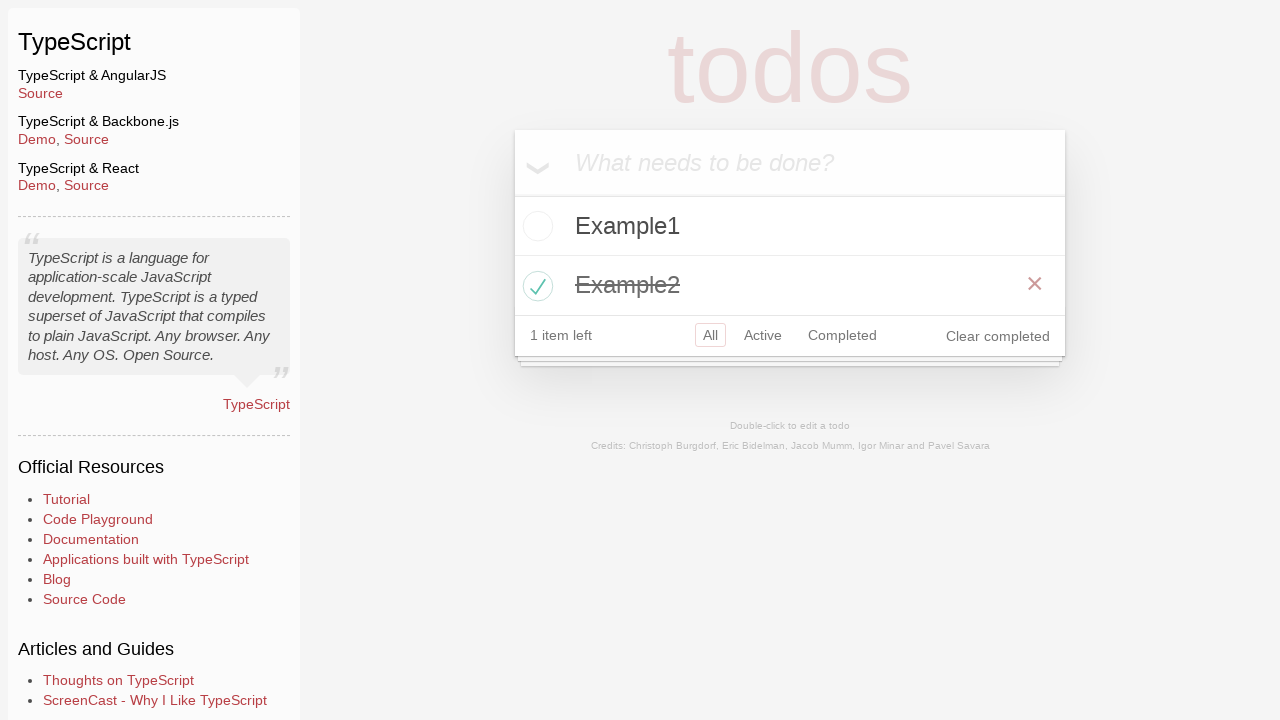

Navigated to 'all' route via URL to display both active and completed todos
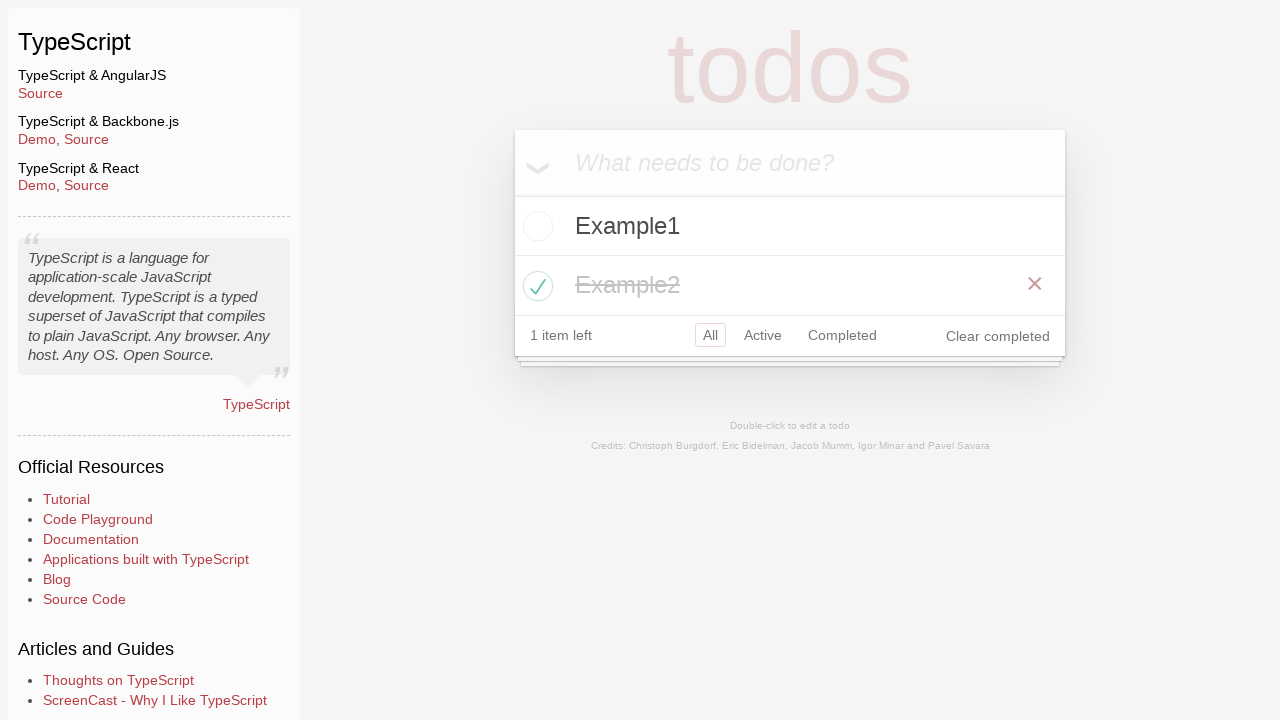

Todos list loaded and visible
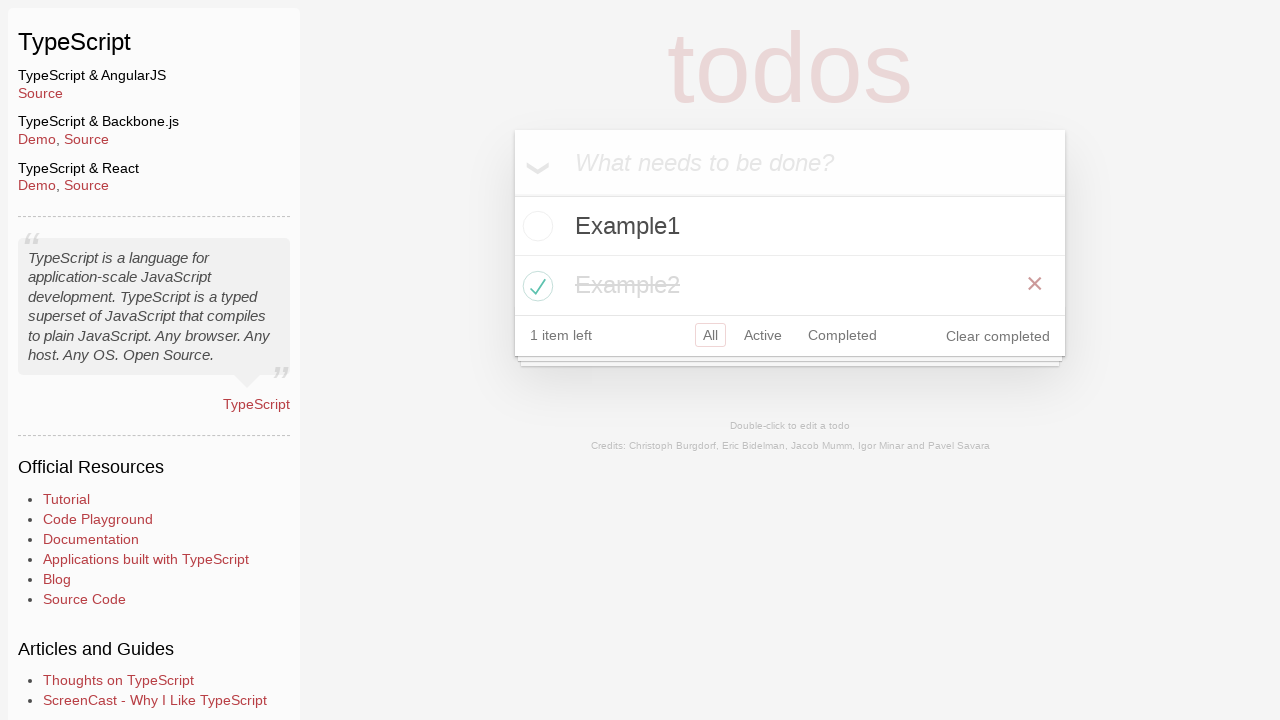

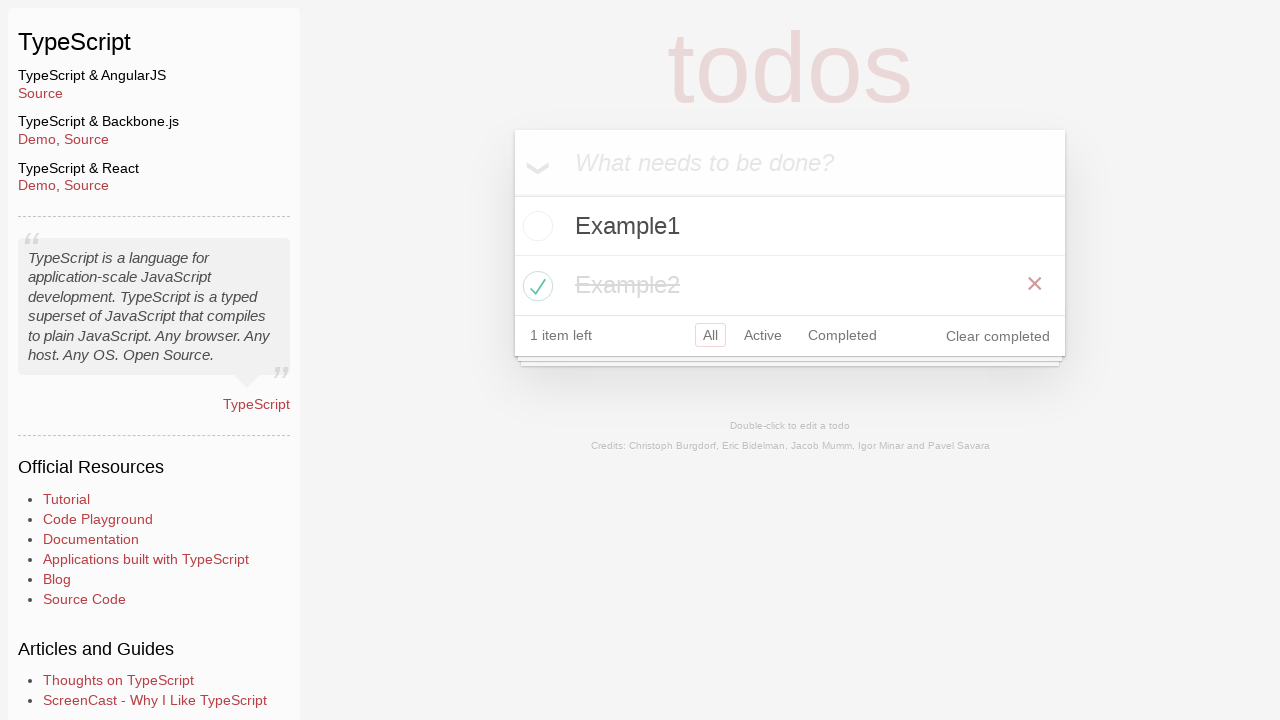